Tests radio button selection by clicking on the Female radio button option

Starting URL: https://demo.automationtesting.in/Register.html

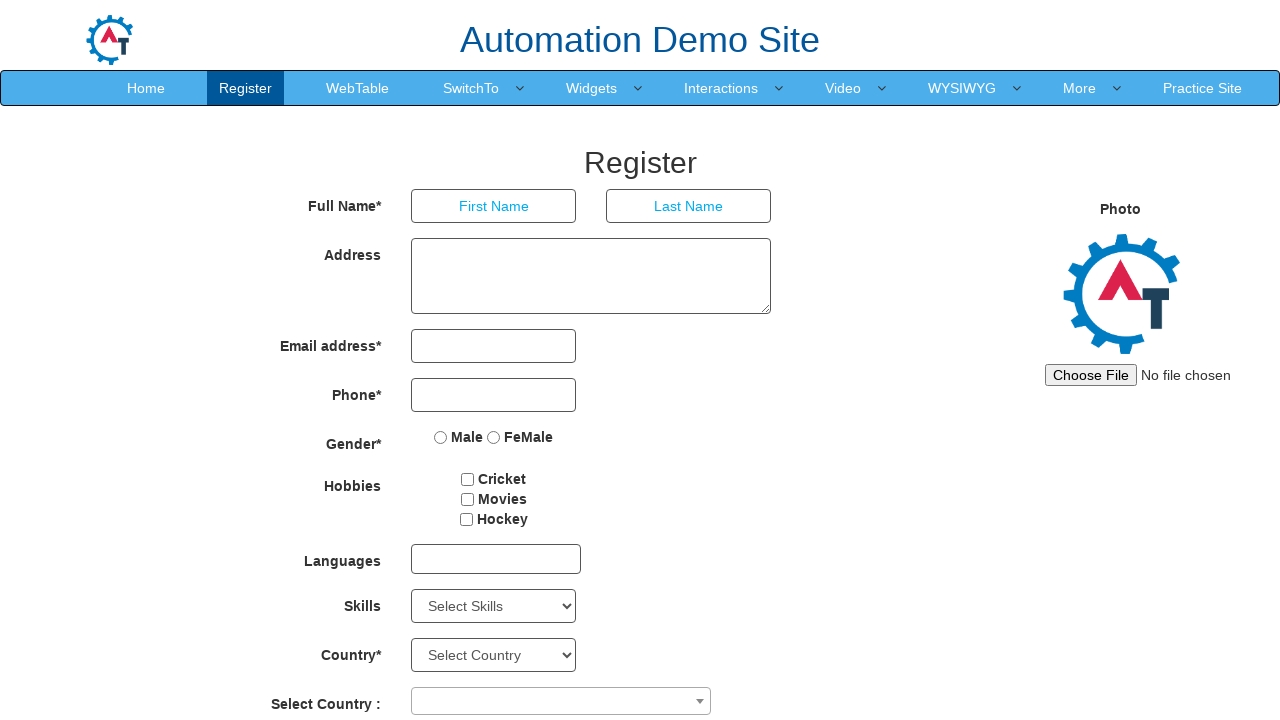

Clicked on the Female radio button option at (520, 437) on label:has-text('FeMale')
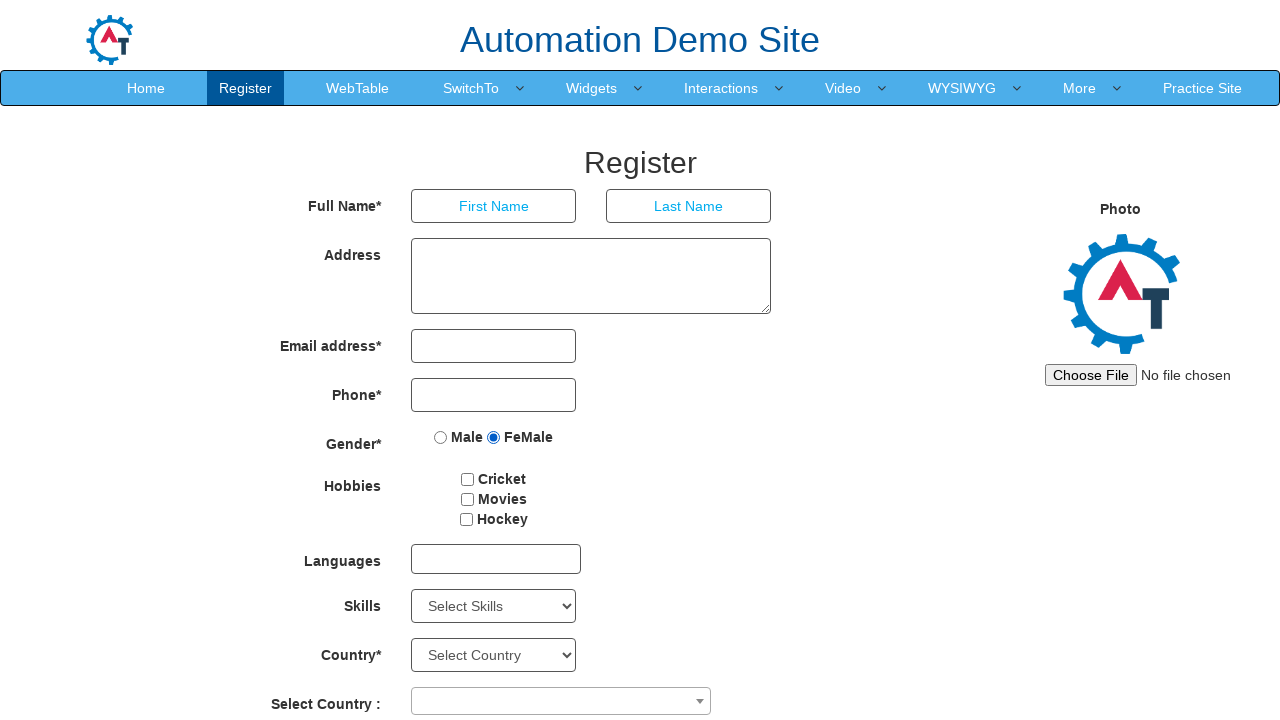

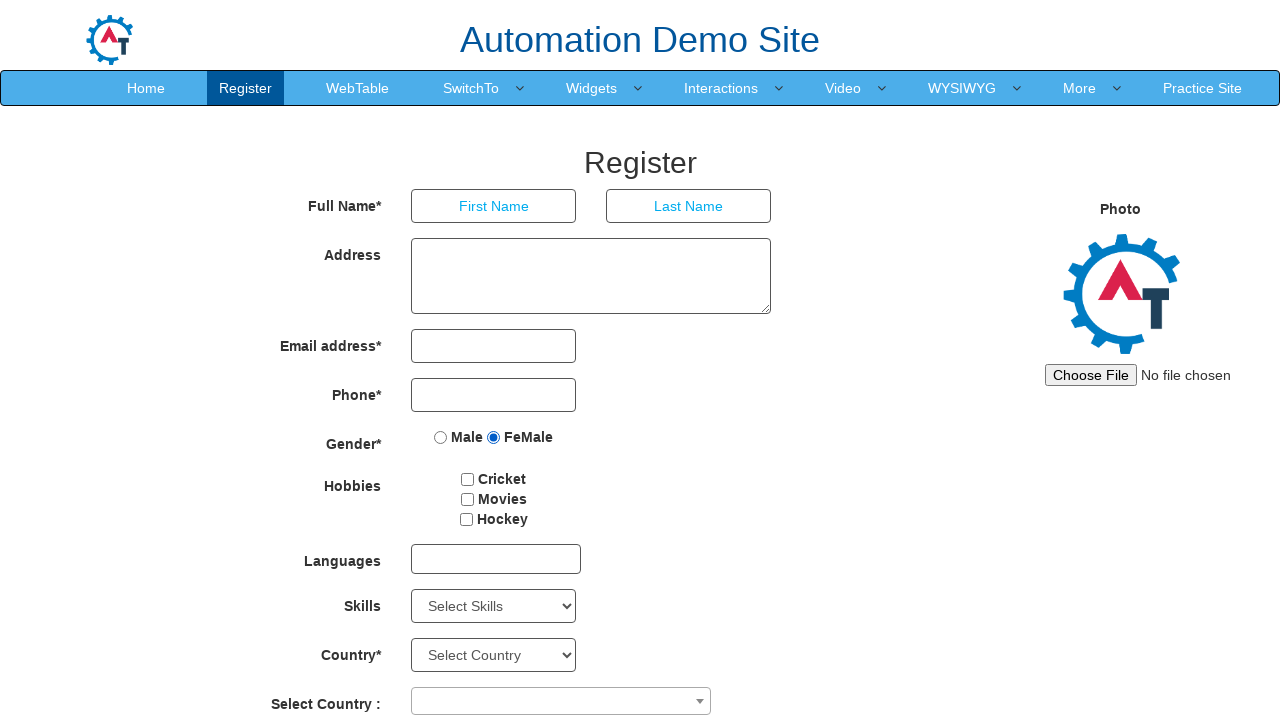